Tests dynamic control behavior by toggling a checkbox visibility - clicking a button to hide the checkbox, waiting for it to disappear, clicking again to show it, and then clicking the checkbox itself.

Starting URL: https://v1.training-support.net/selenium/dynamic-controls

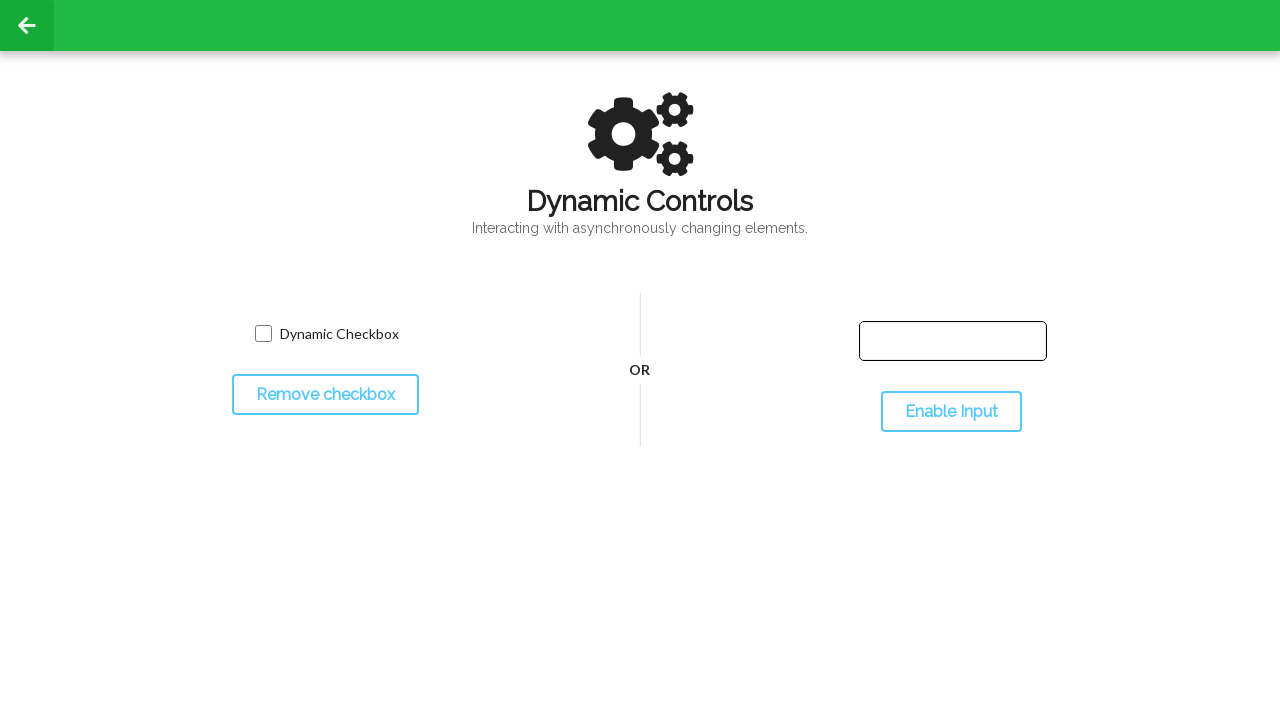

Clicked toggle button to hide the checkbox at (325, 395) on #toggleCheckbox
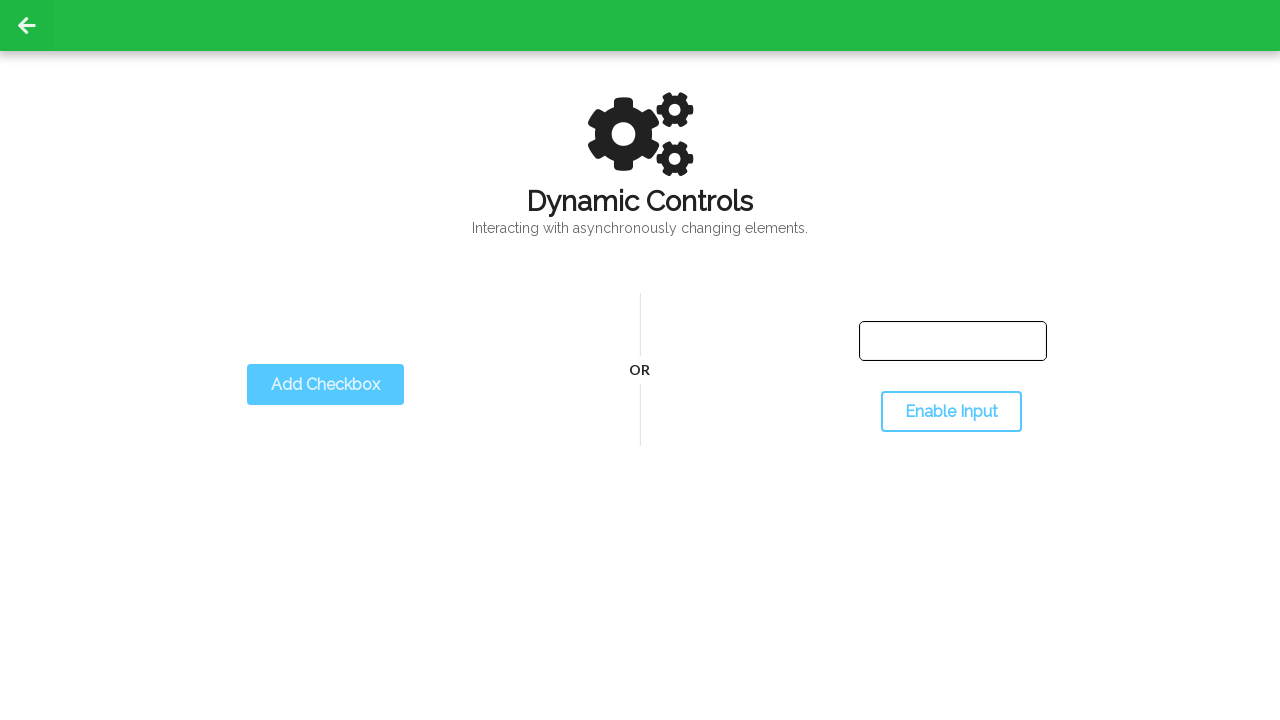

Checkbox disappeared from the page
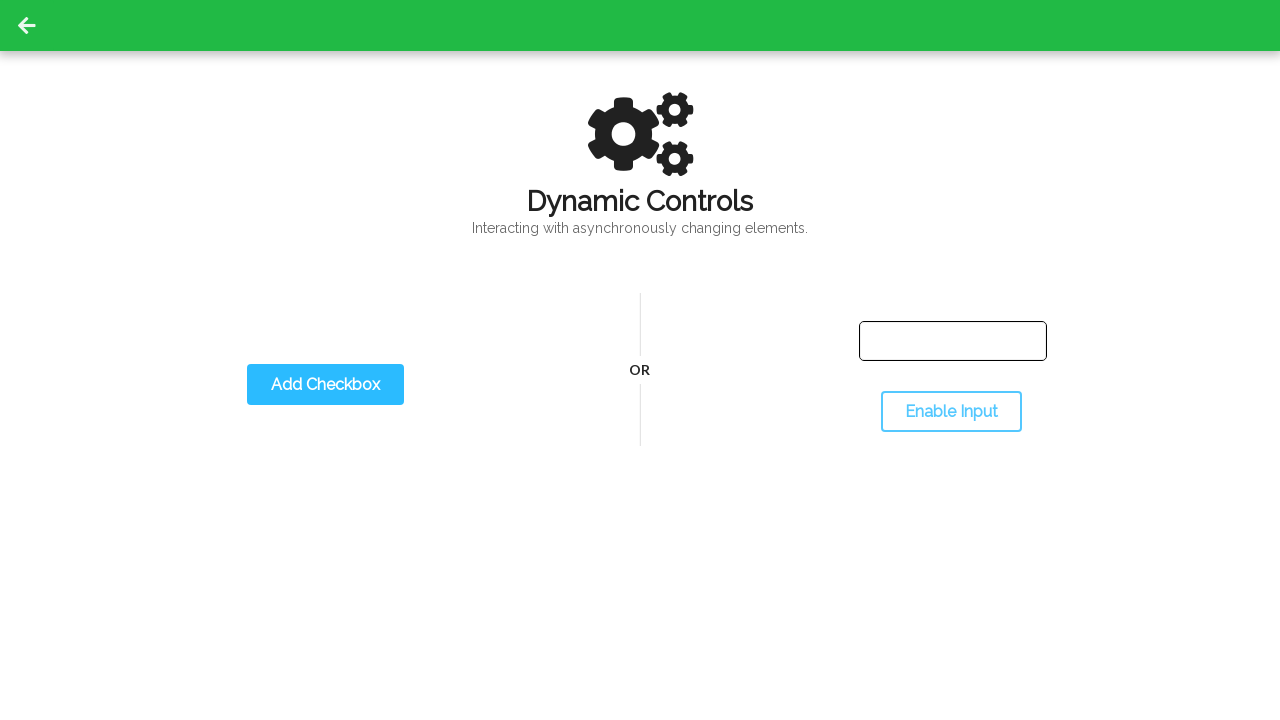

Clicked toggle button to show the checkbox at (325, 385) on #toggleCheckbox
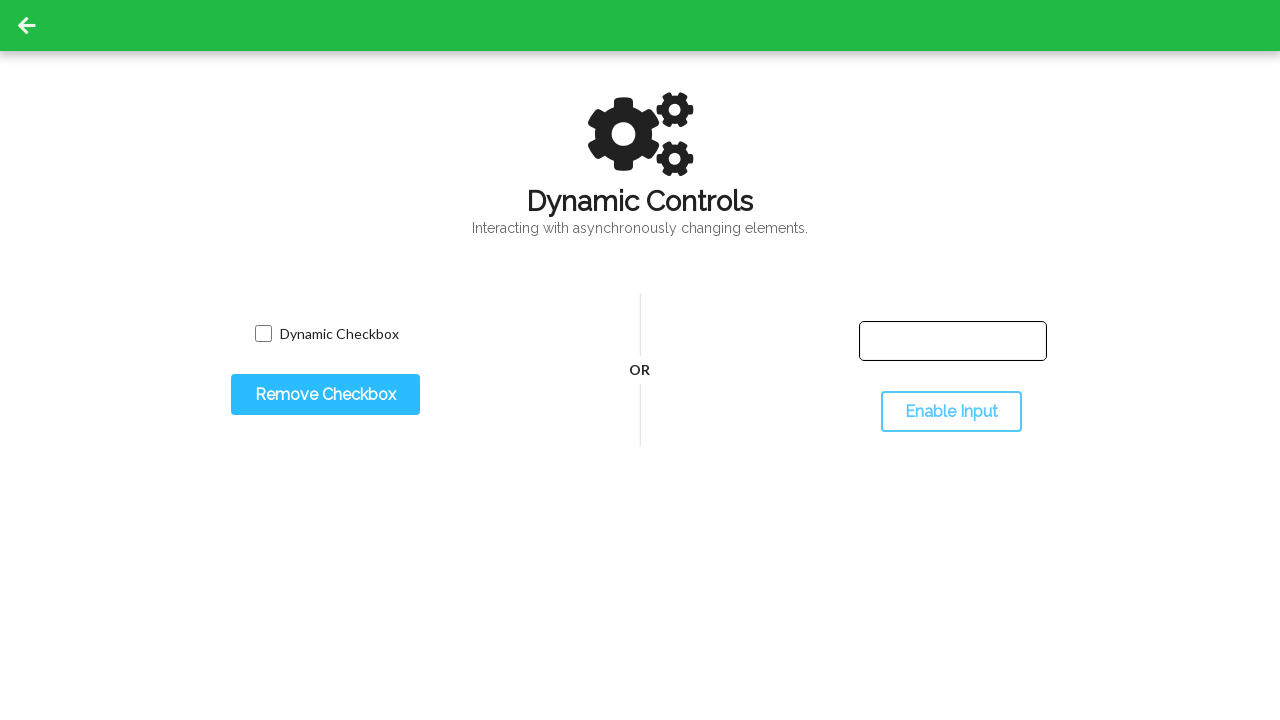

Checkbox appeared on the page
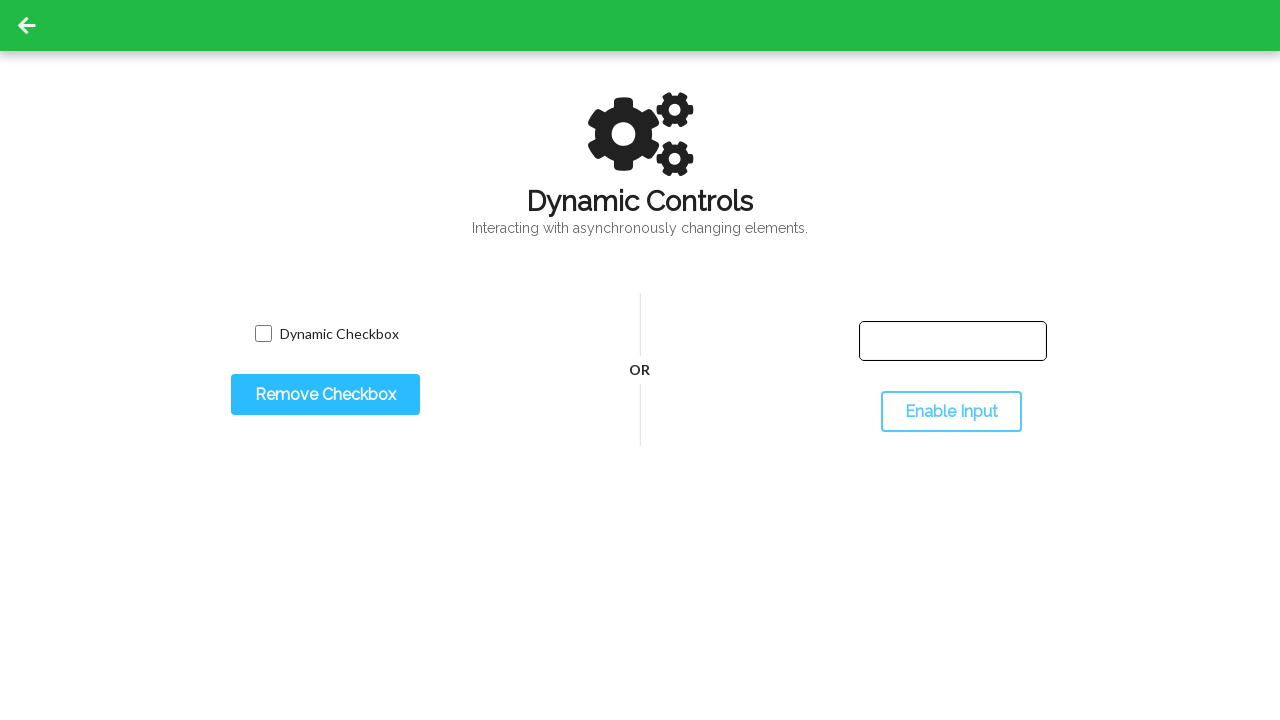

Clicked the checkbox to toggle its state at (263, 334) on input.willDisappear
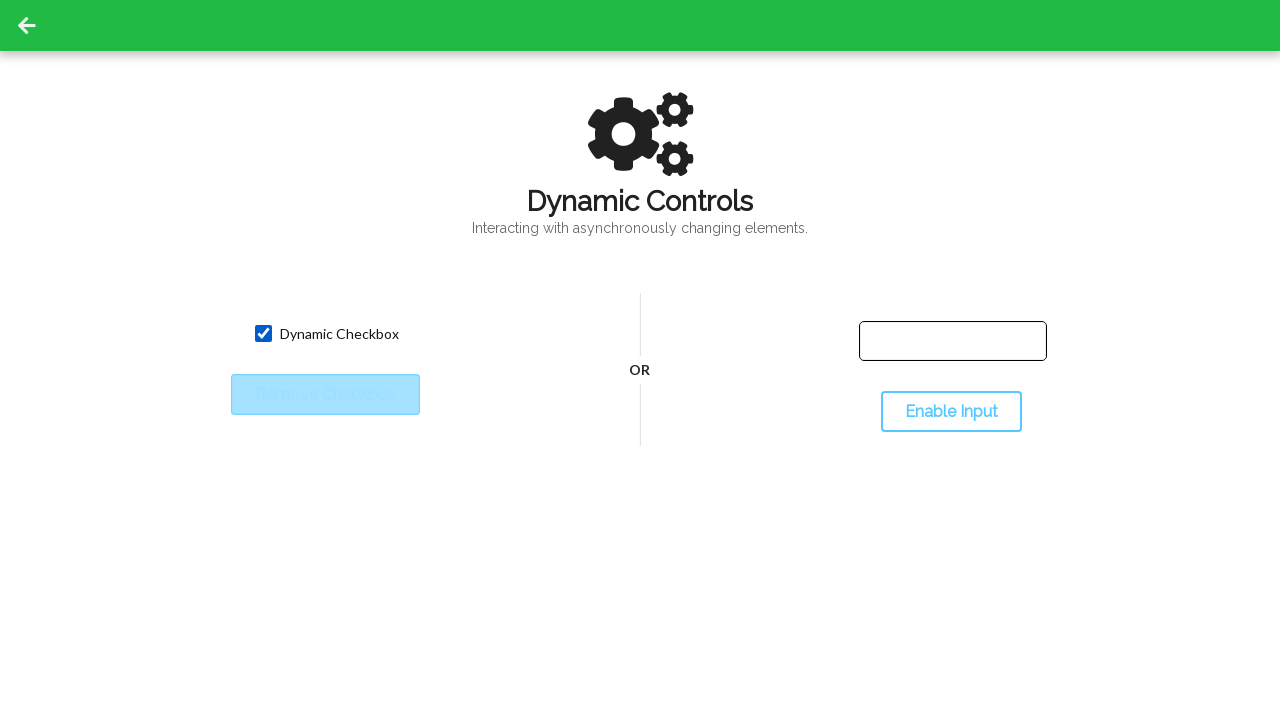

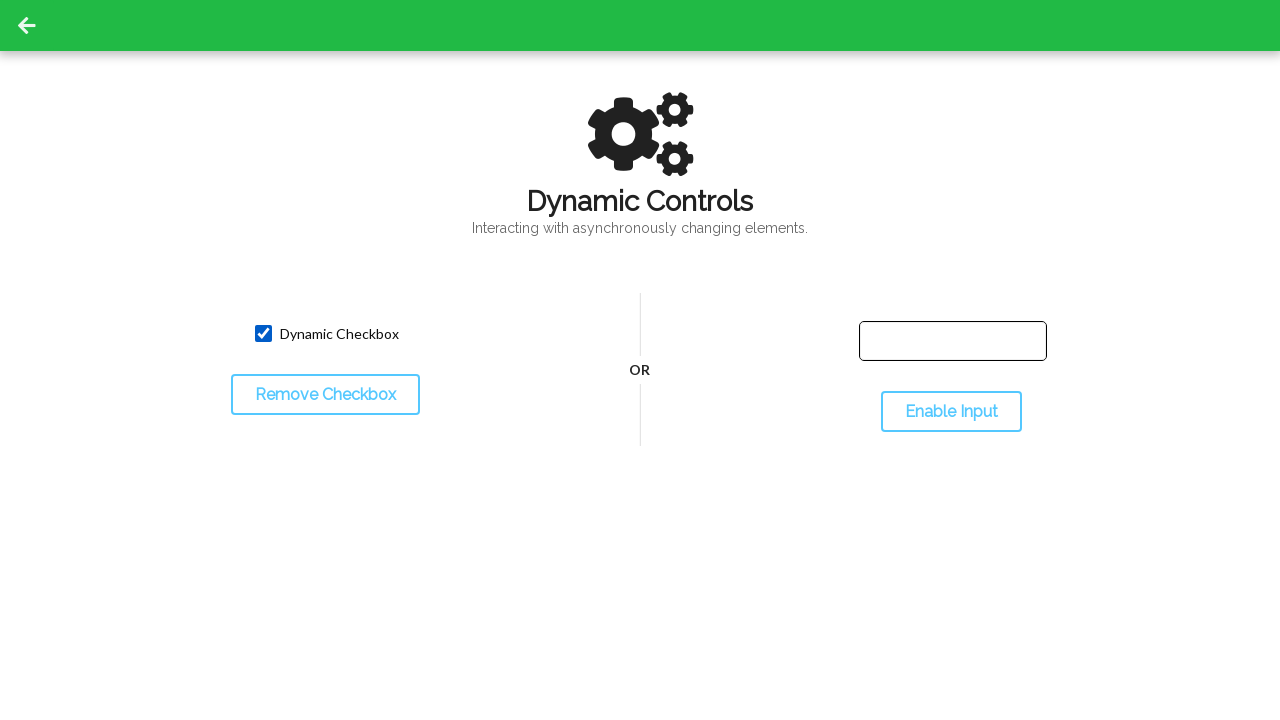